Tests file download functionality by clicking on a download link for a test cases document and verifying the download initiates

Starting URL: https://testcenter.techproeducation.com/index.php?page=file-download

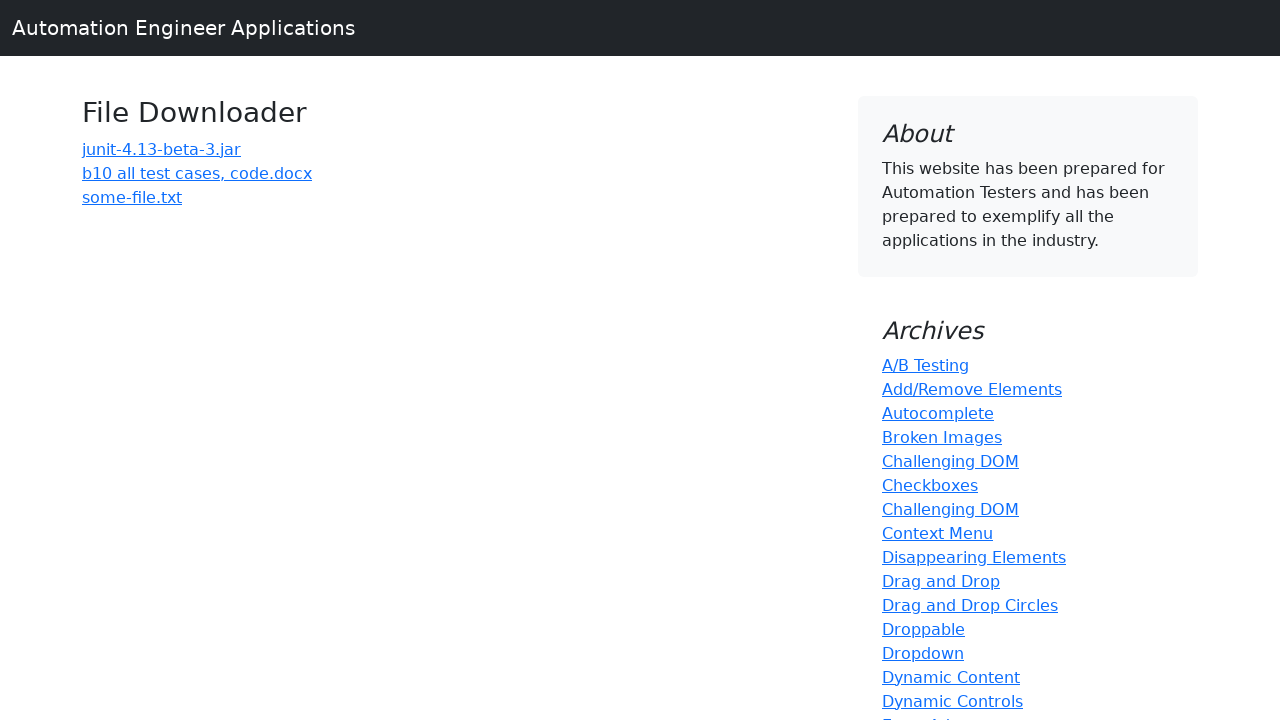

Navigated to file download test page
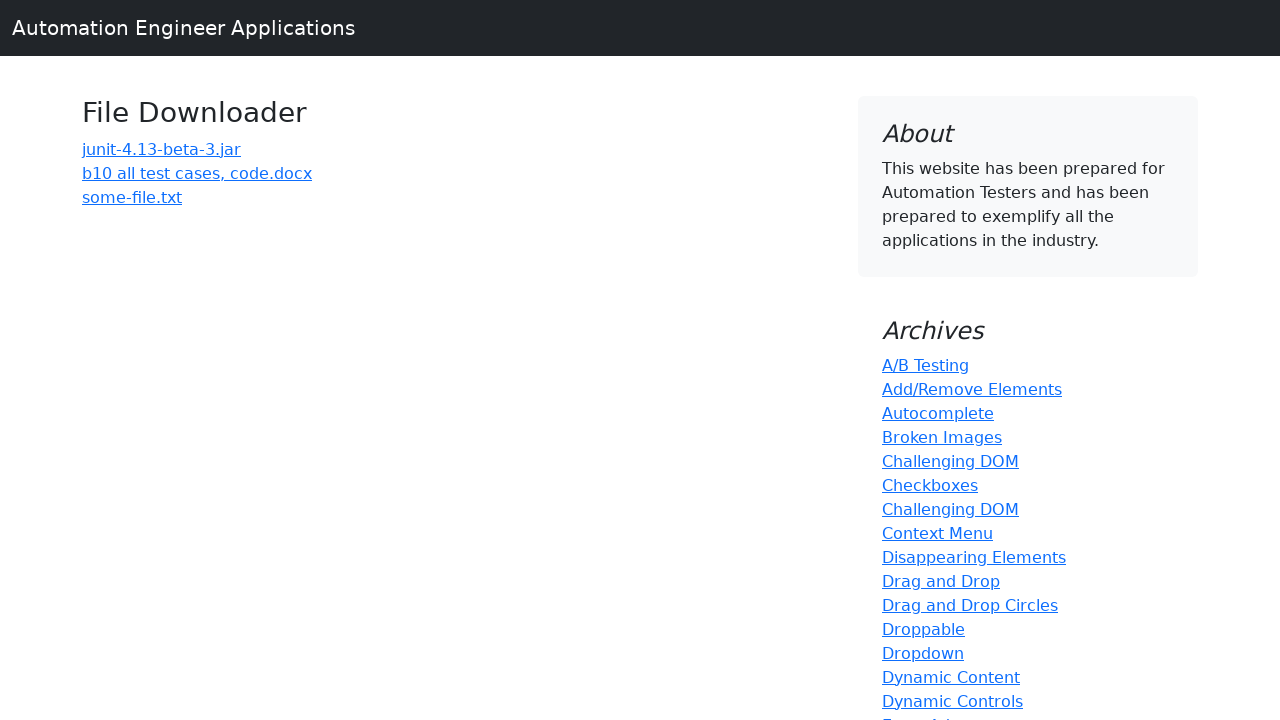

Clicked on 'b10 all test cases' download link at (197, 173) on a:has-text('b10 all test cases')
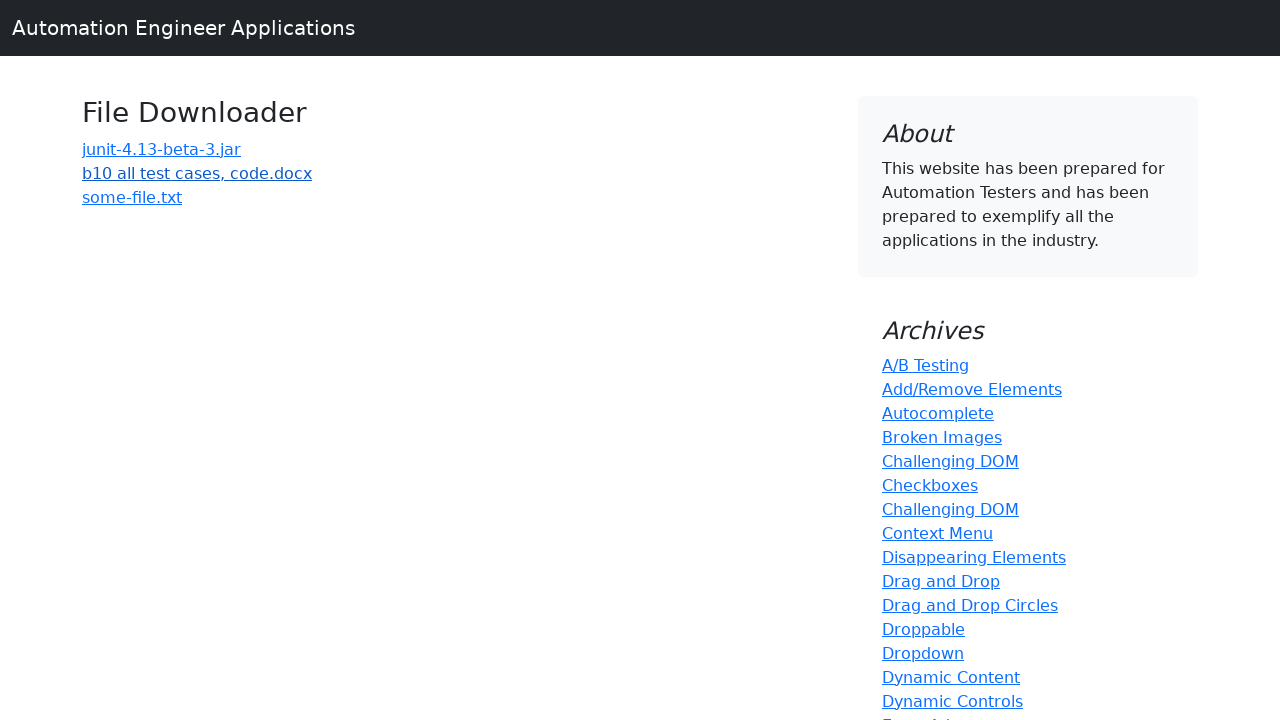

Waited 3 seconds for download to initiate
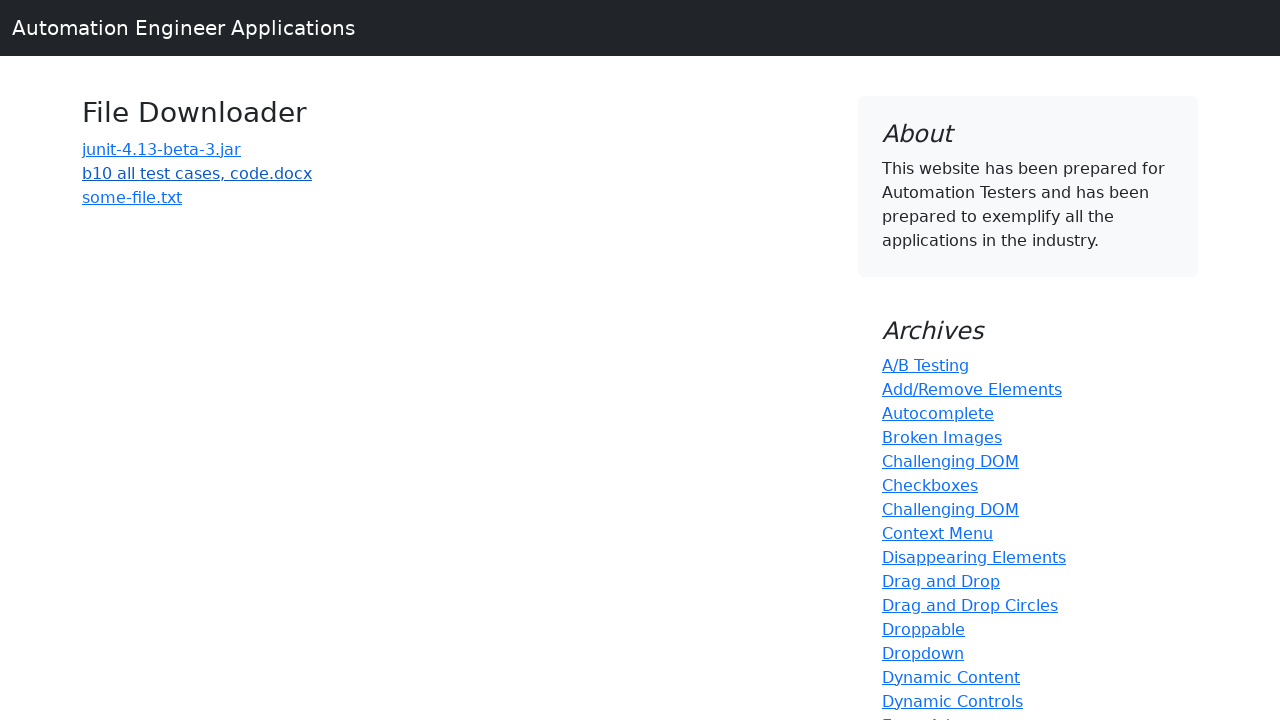

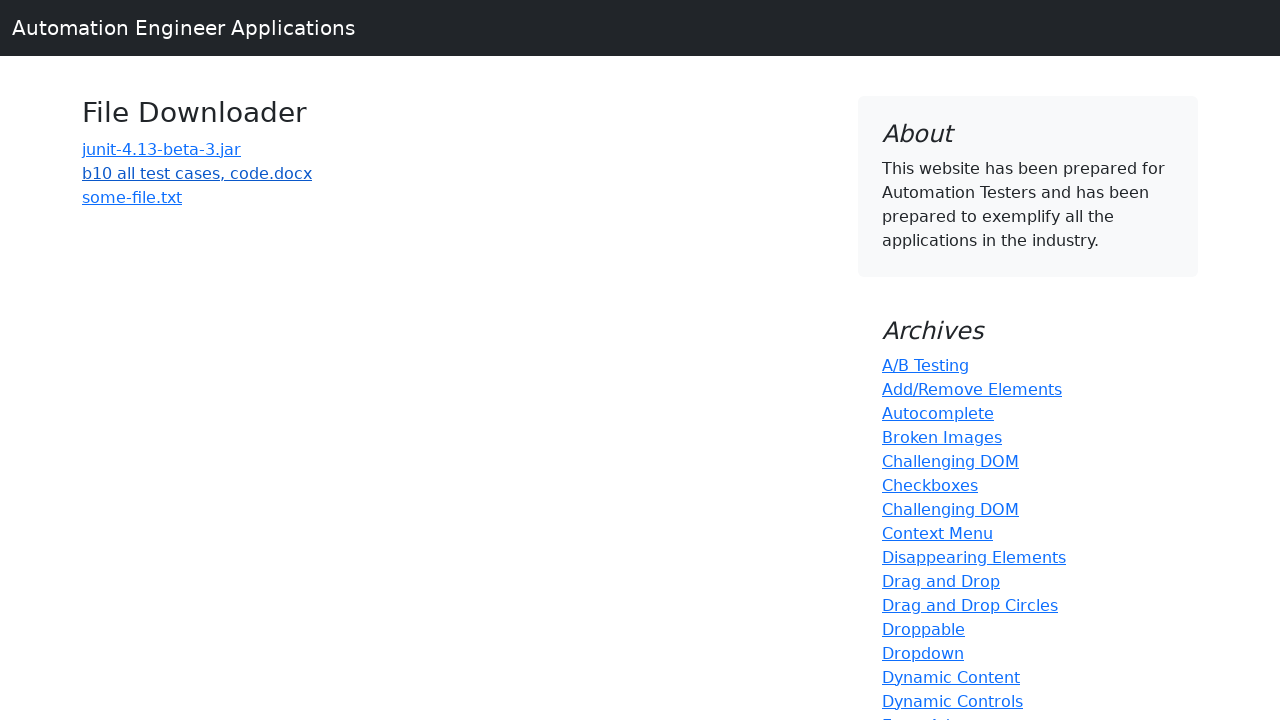